Navigates to TestingBot homepage and verifies that "TestingBot" text is present on the page

Starting URL: http://testingbot.com

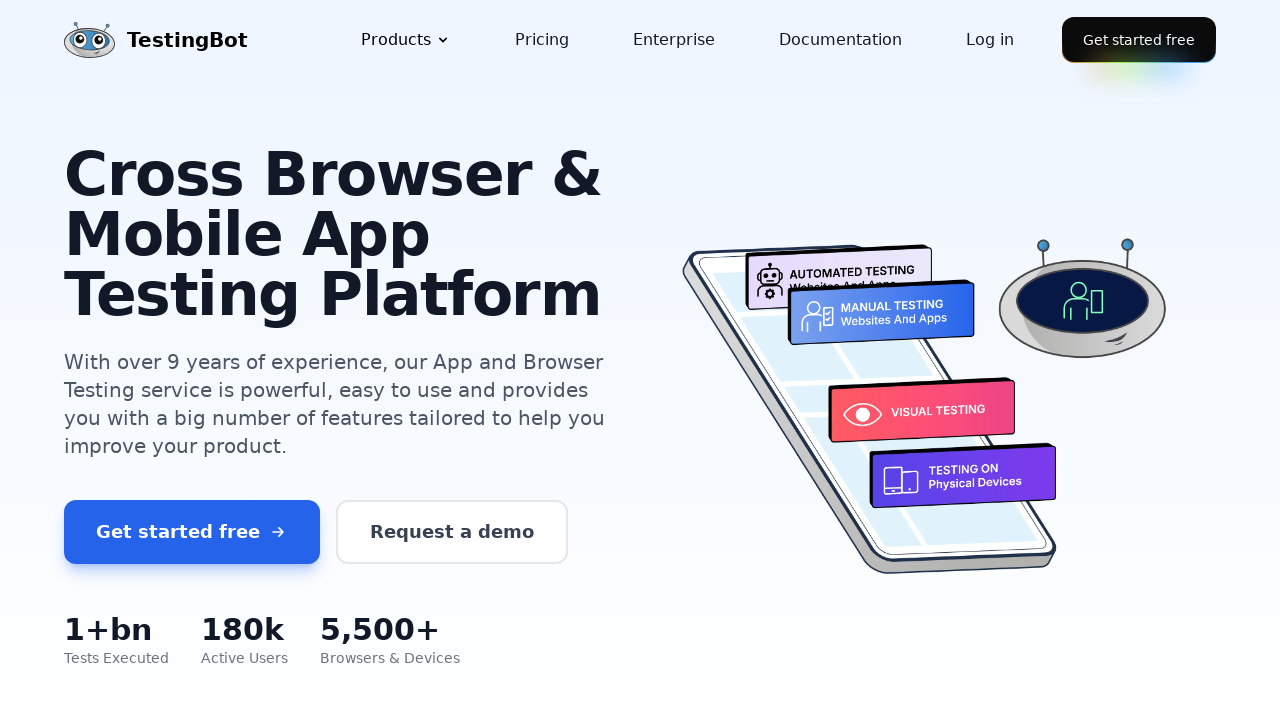

Navigated to TestingBot homepage
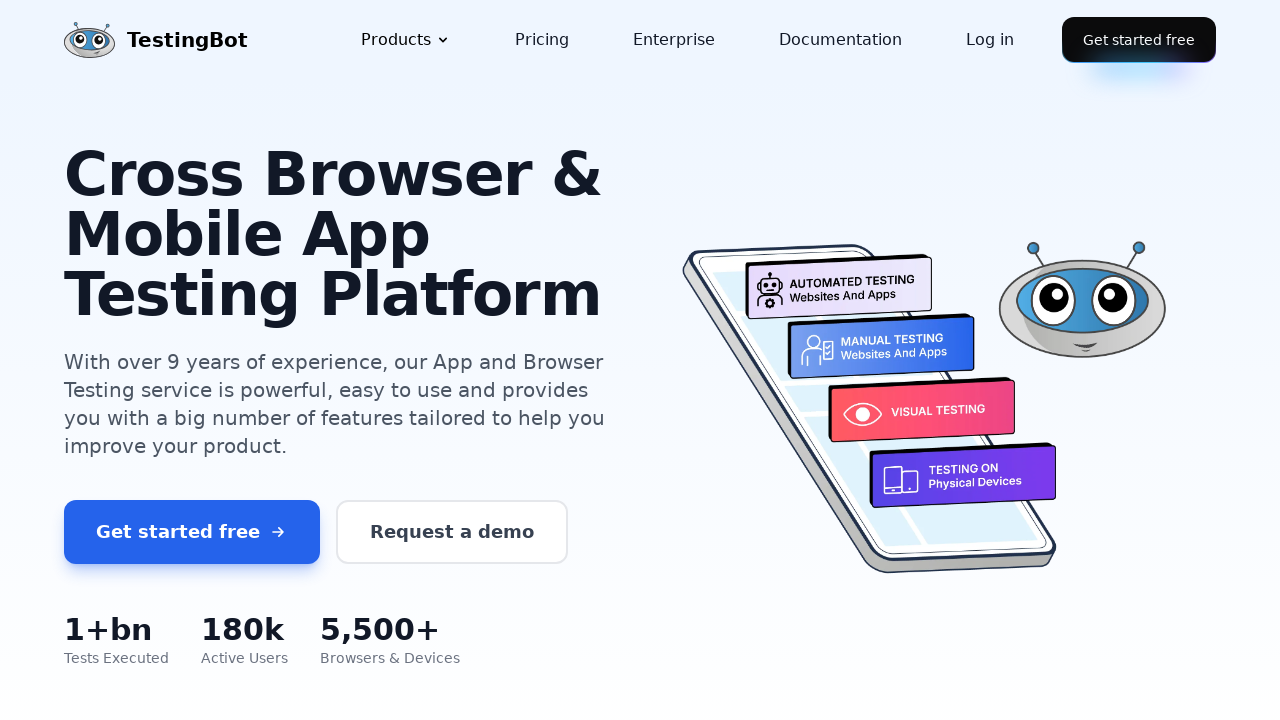

Verified that 'TestingBot' text is present on the page
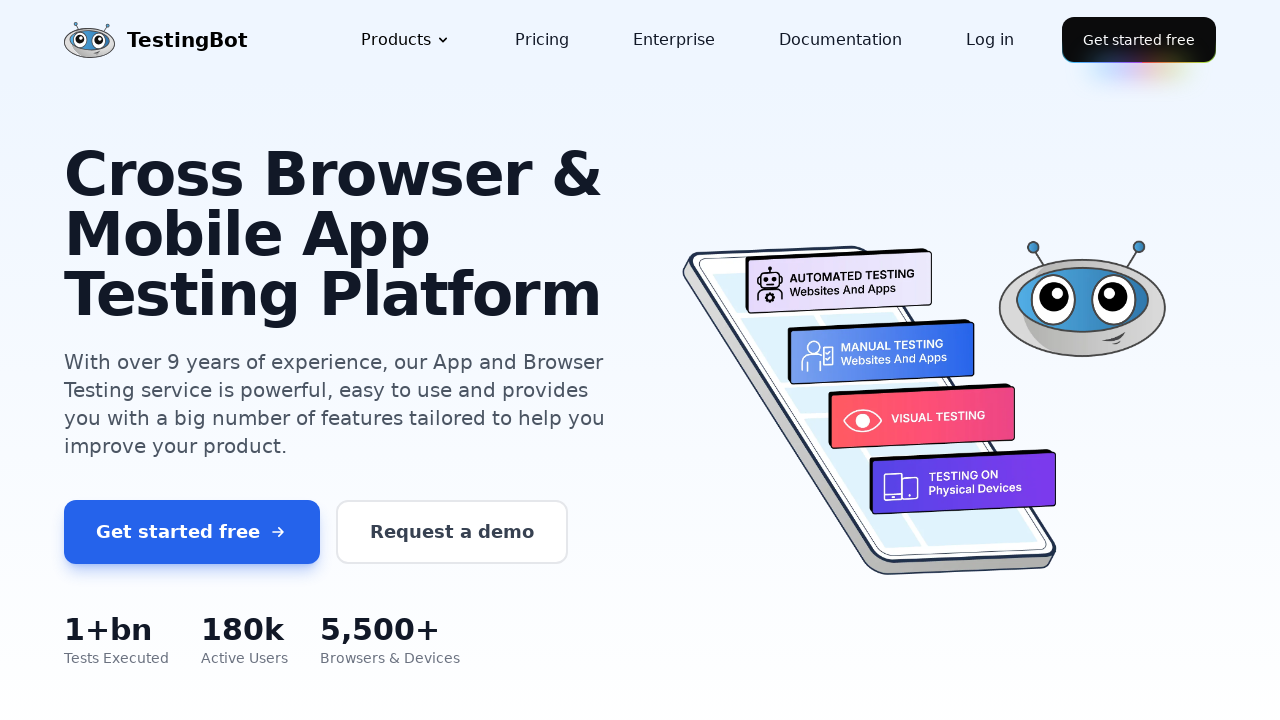

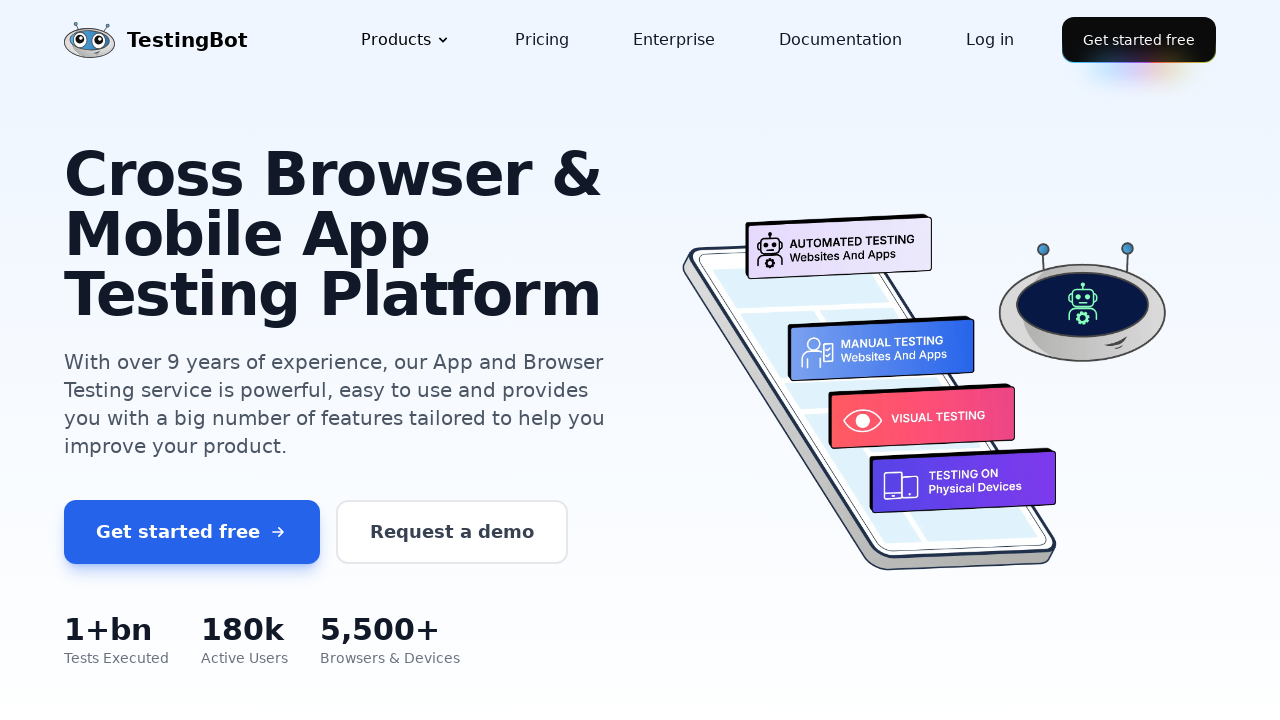